Tests JavaScript prompt alert handling by triggering a prompt, entering text, and dismissing the alert

Starting URL: https://demo.automationtesting.in/Alerts.html

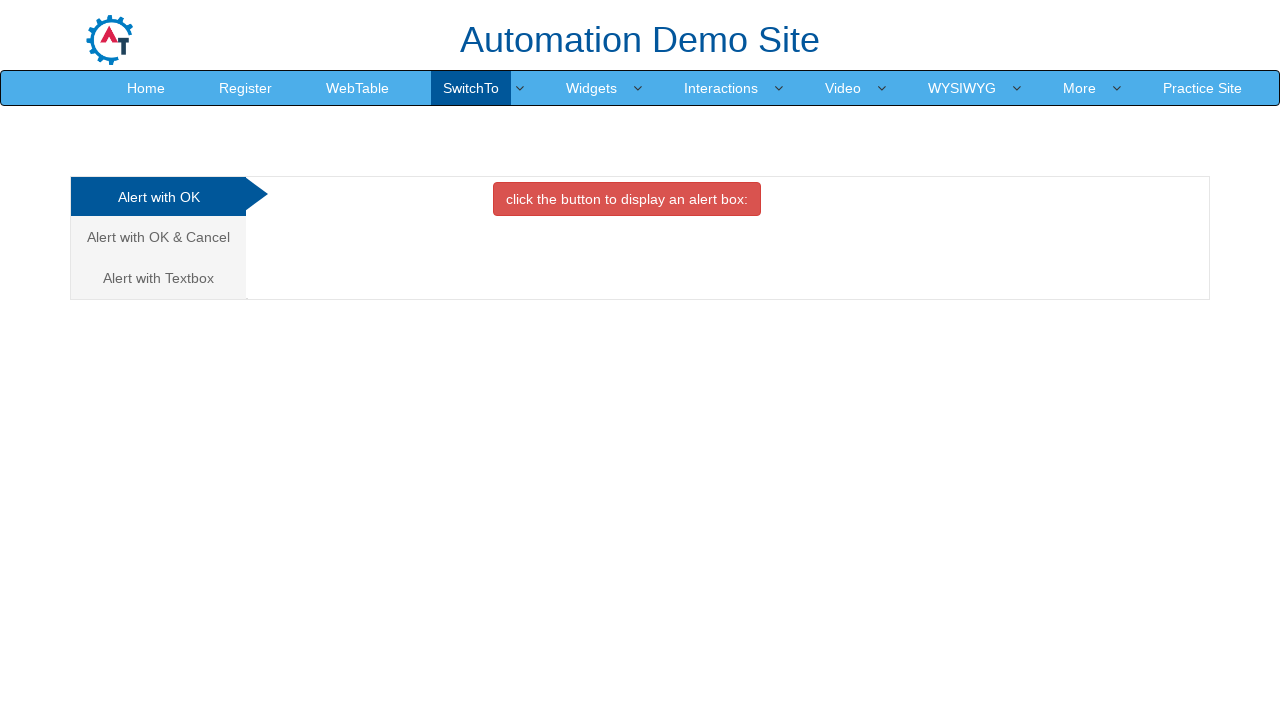

Clicked on the Textbox/Prompt tab at (158, 278) on a[href='#Textbox']
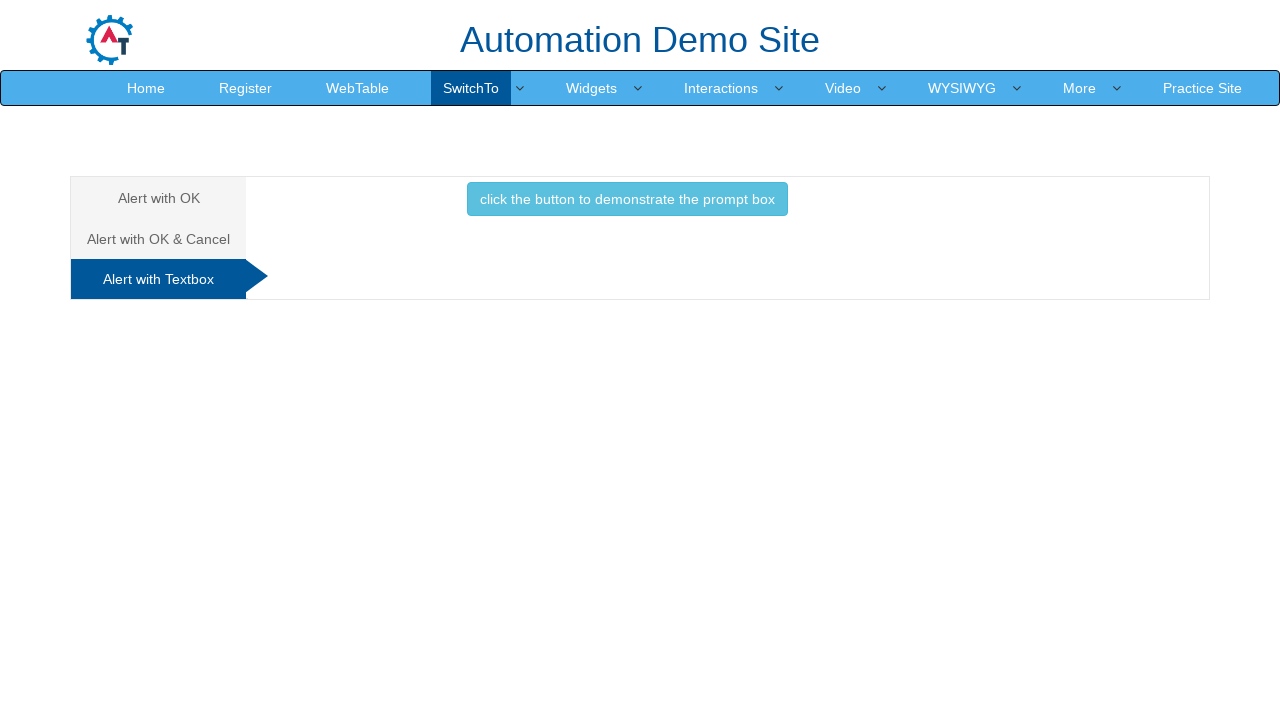

Prompt button became visible
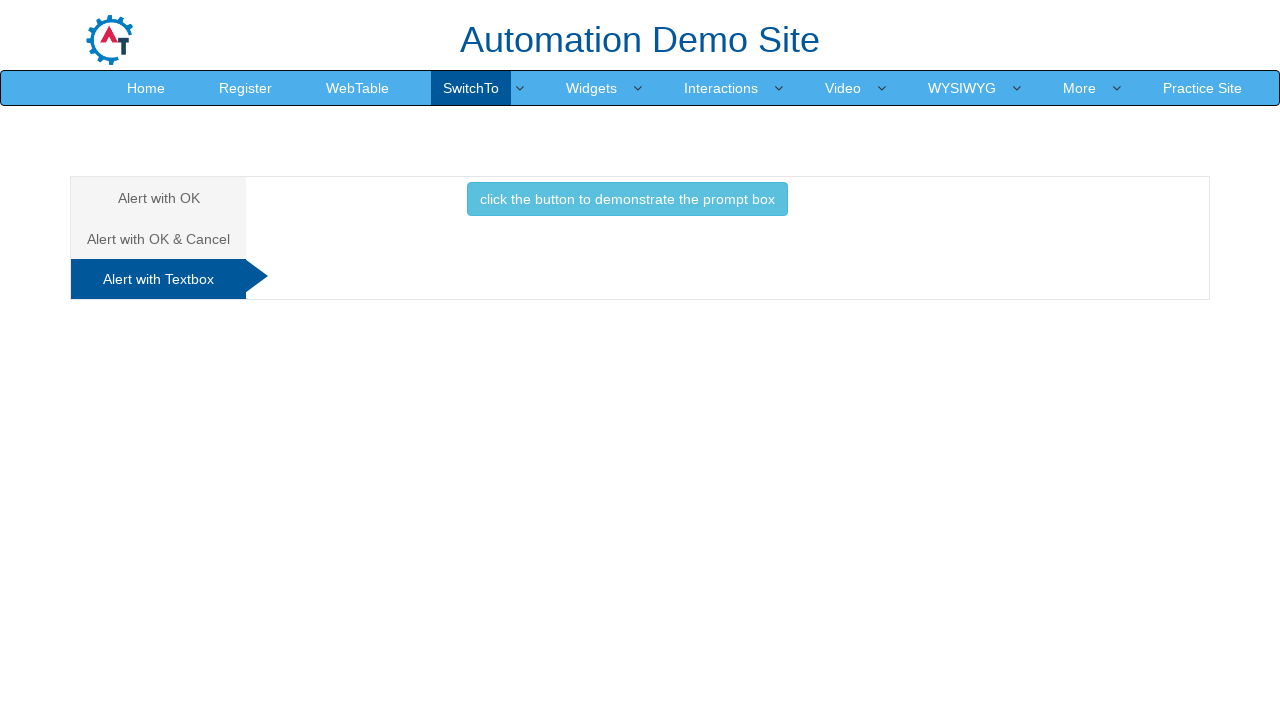

Clicked the prompt button to trigger alert at (627, 199) on button.btn.btn-info
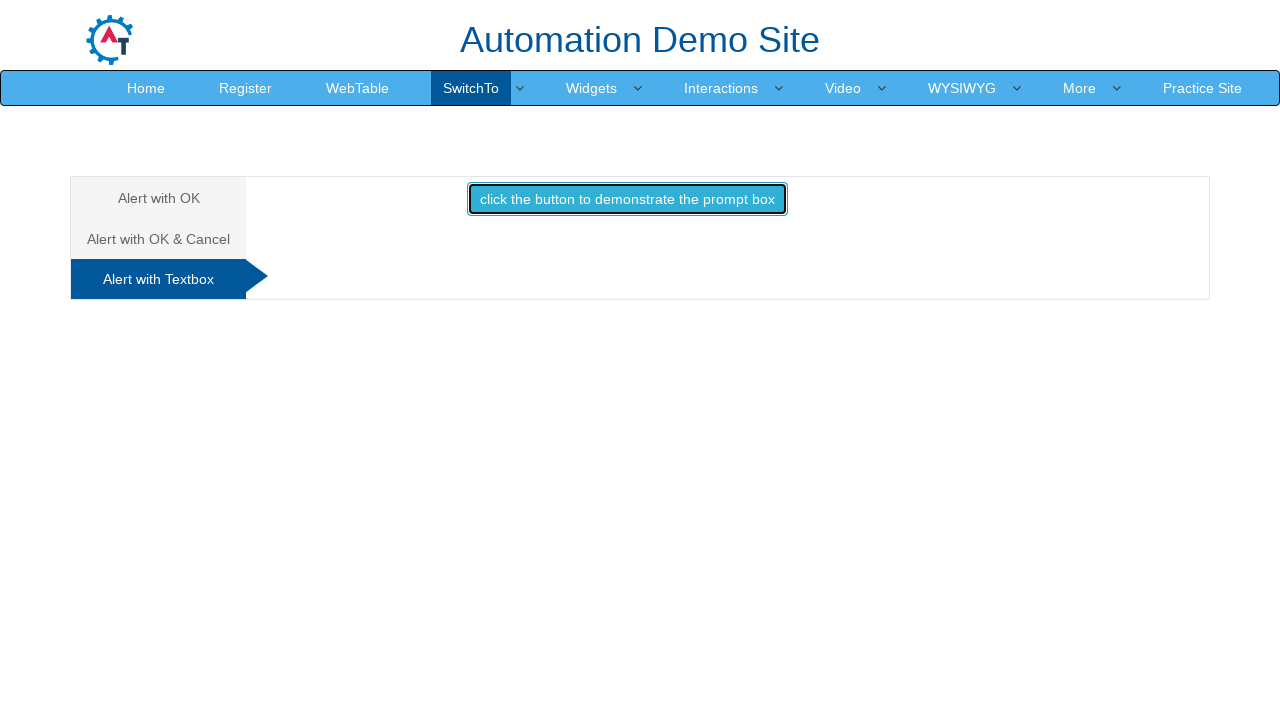

Set up dialog handler to dismiss prompt
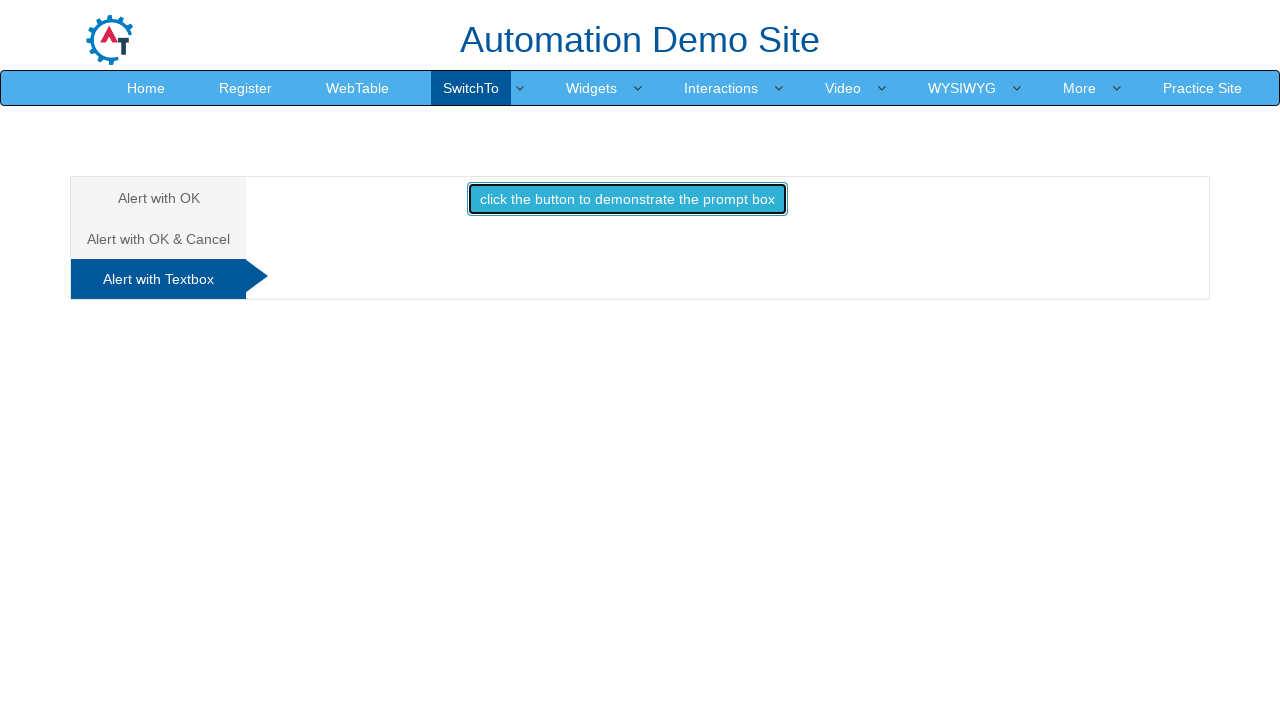

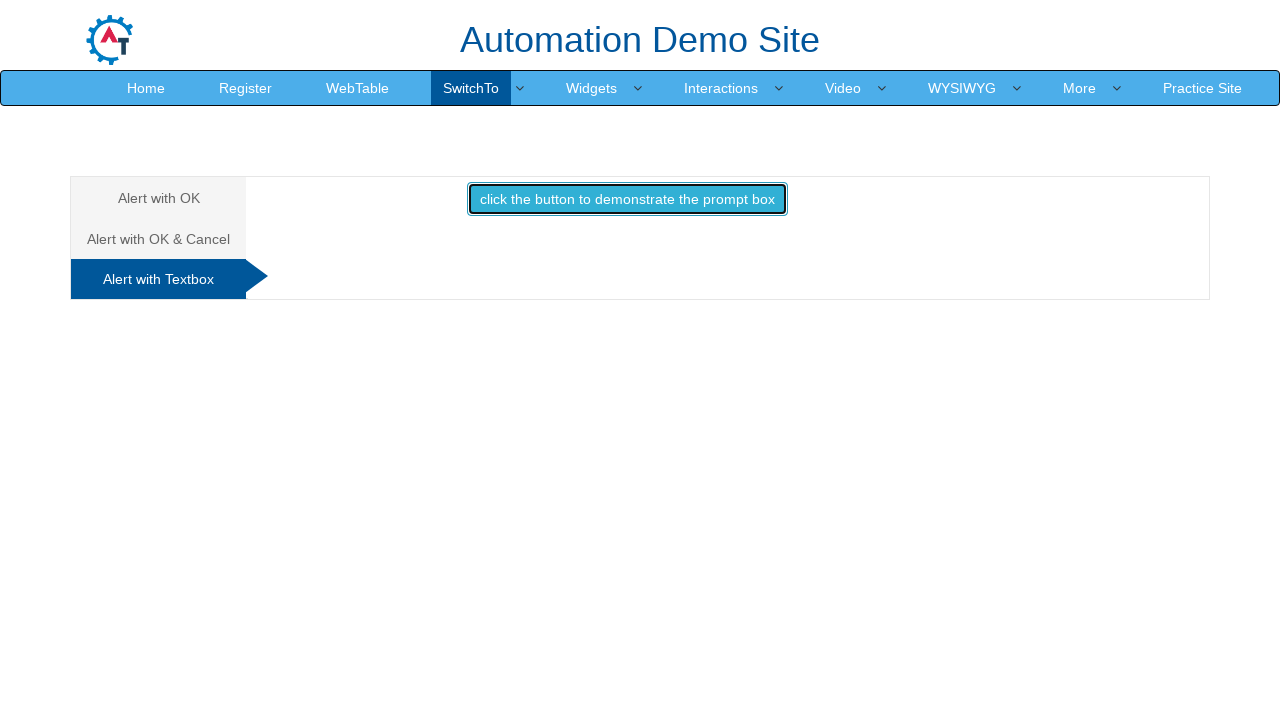